Tests filling out a practice form with personal information and submitting it

Starting URL: https://demoqa.com/automation-practice-form

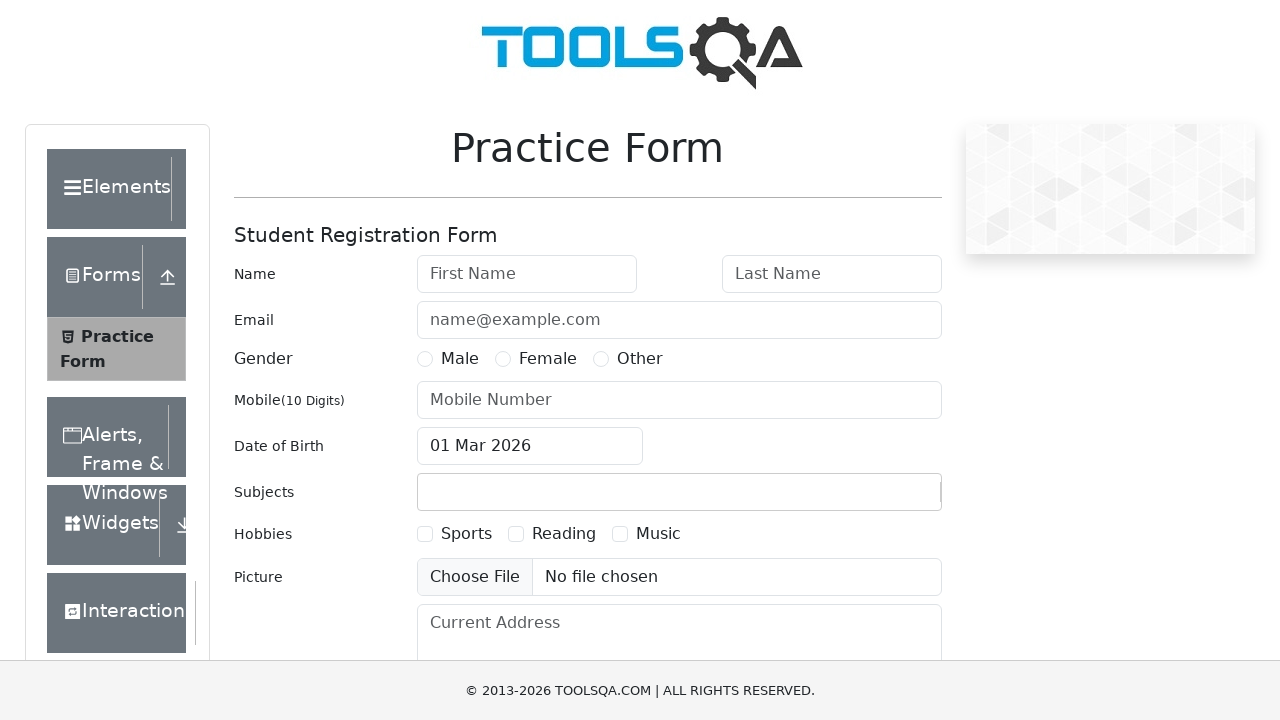

Scrolled first name field into view
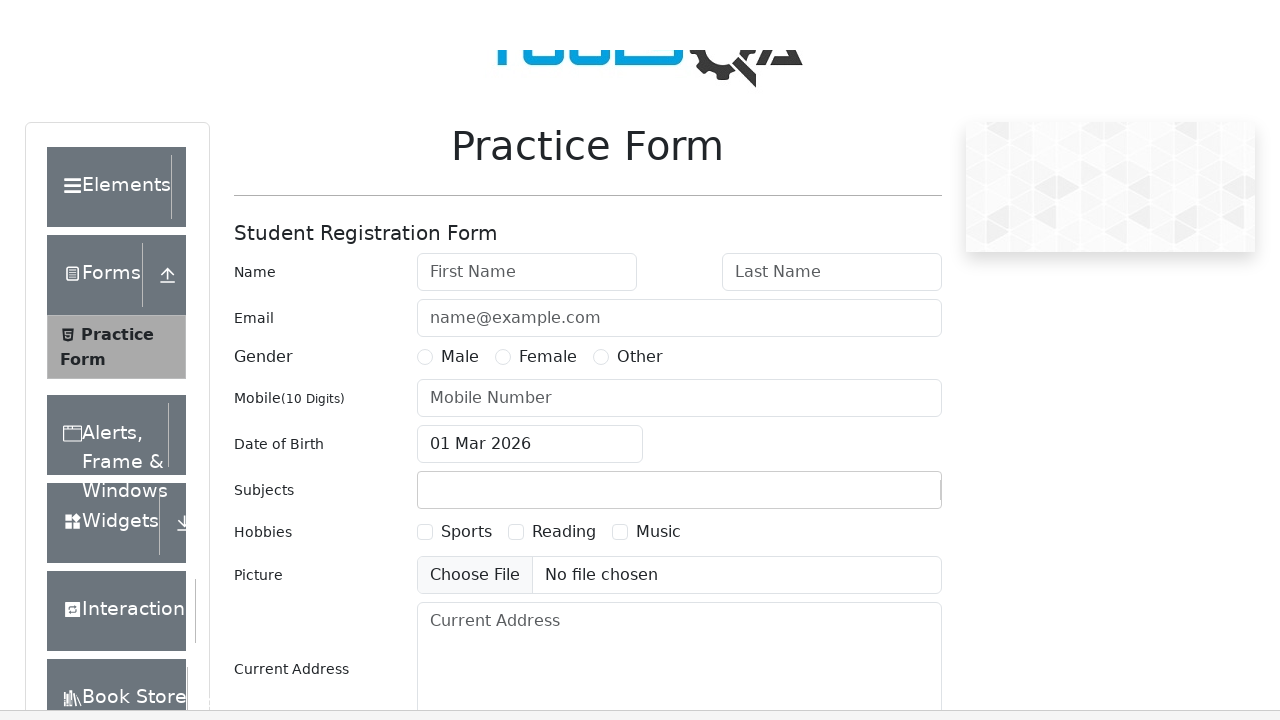

Filled first name field with 'Irina' on #firstName
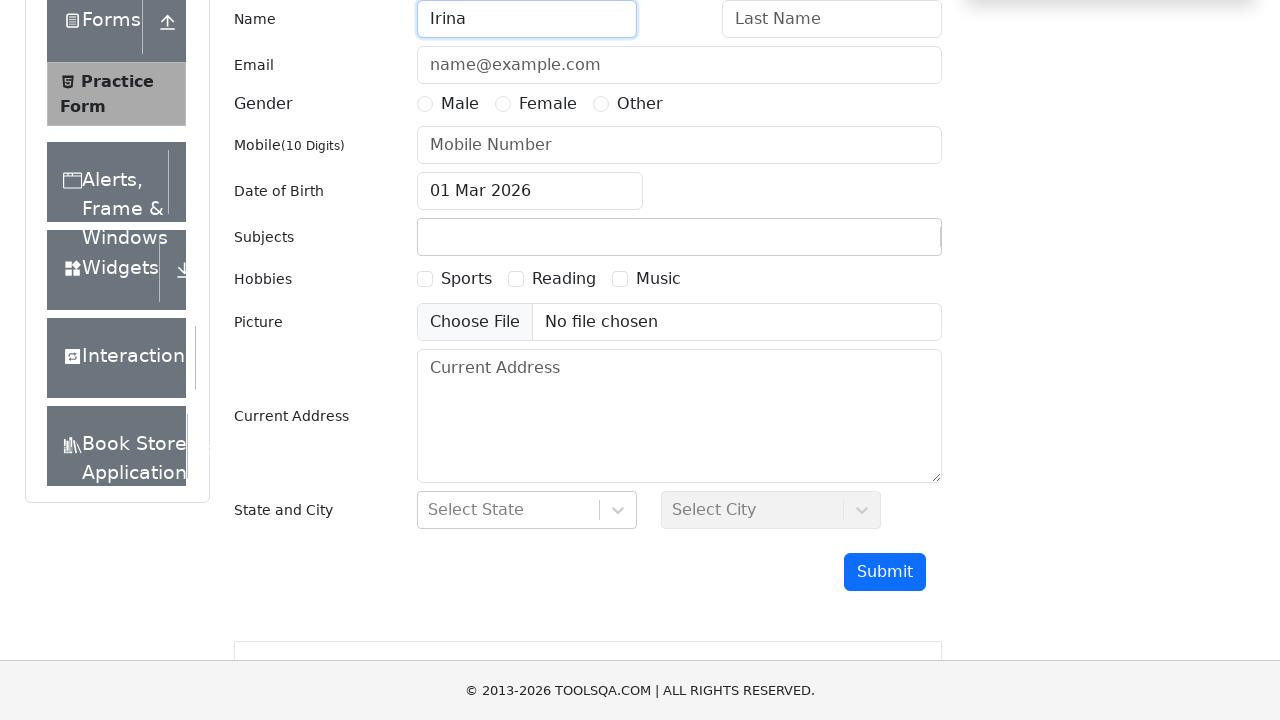

Scrolled last name field into view
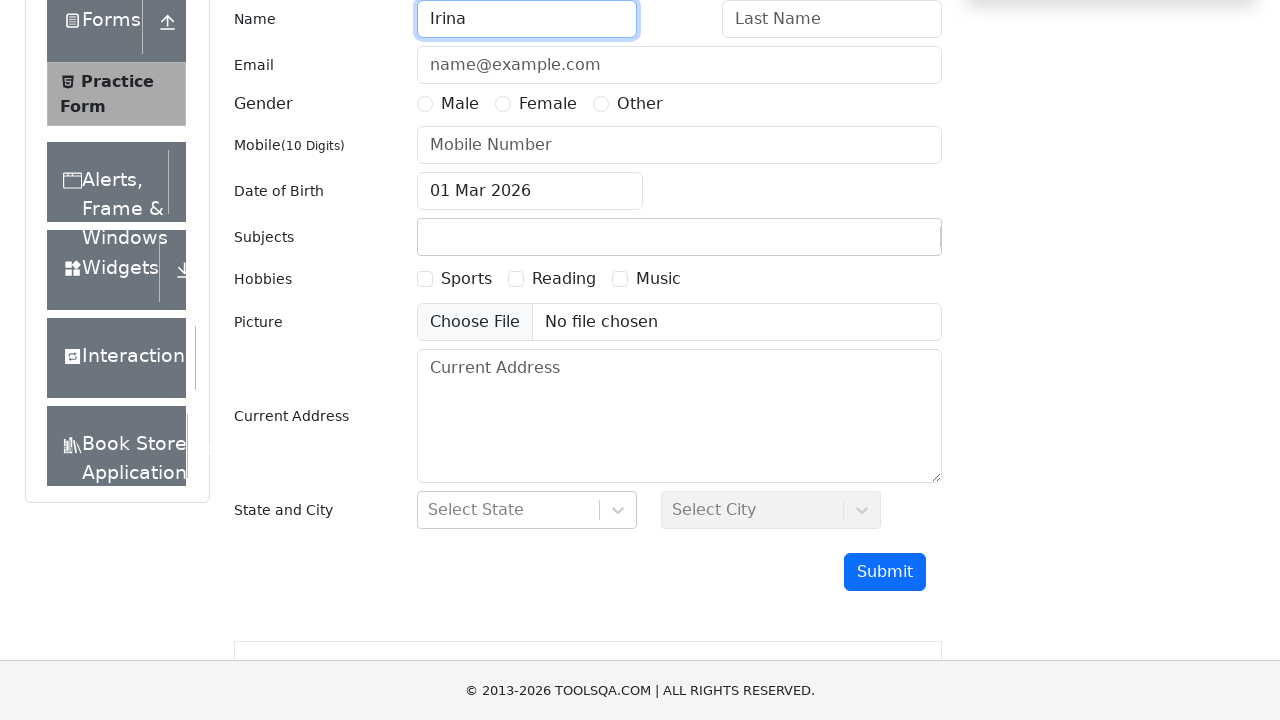

Filled last name field with 'Kuperman' on #lastName
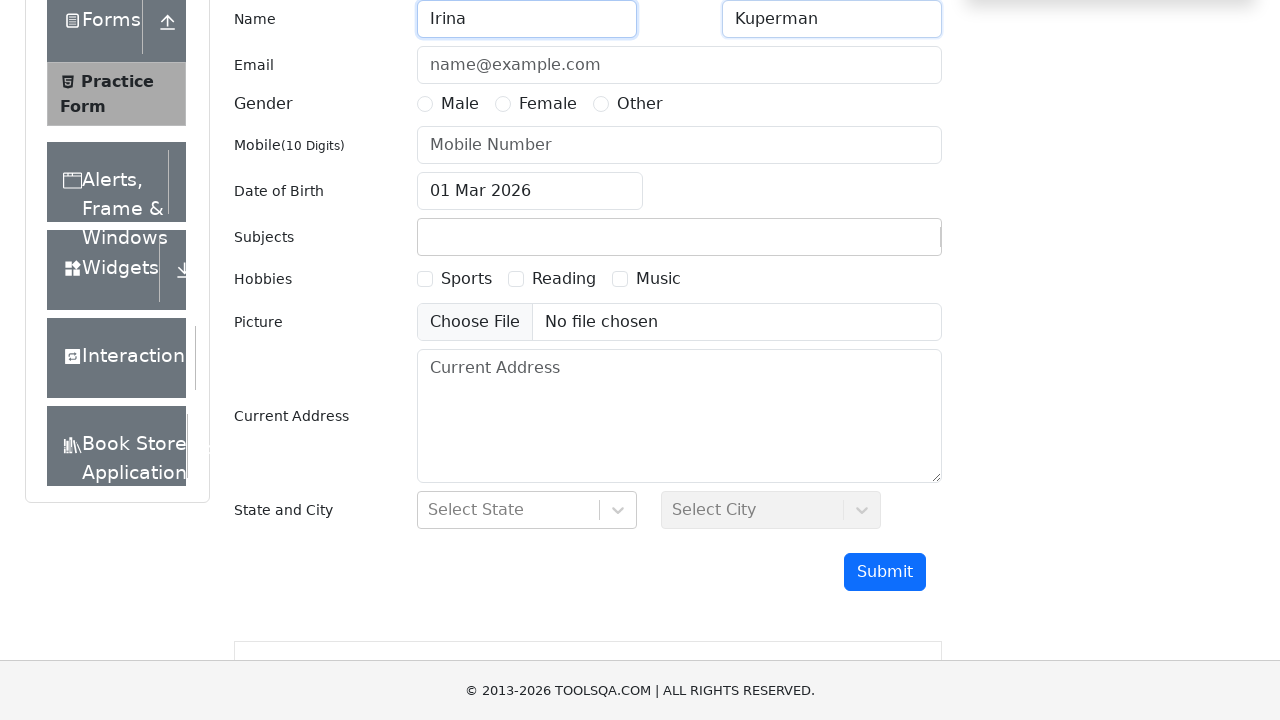

Scrolled email field into view
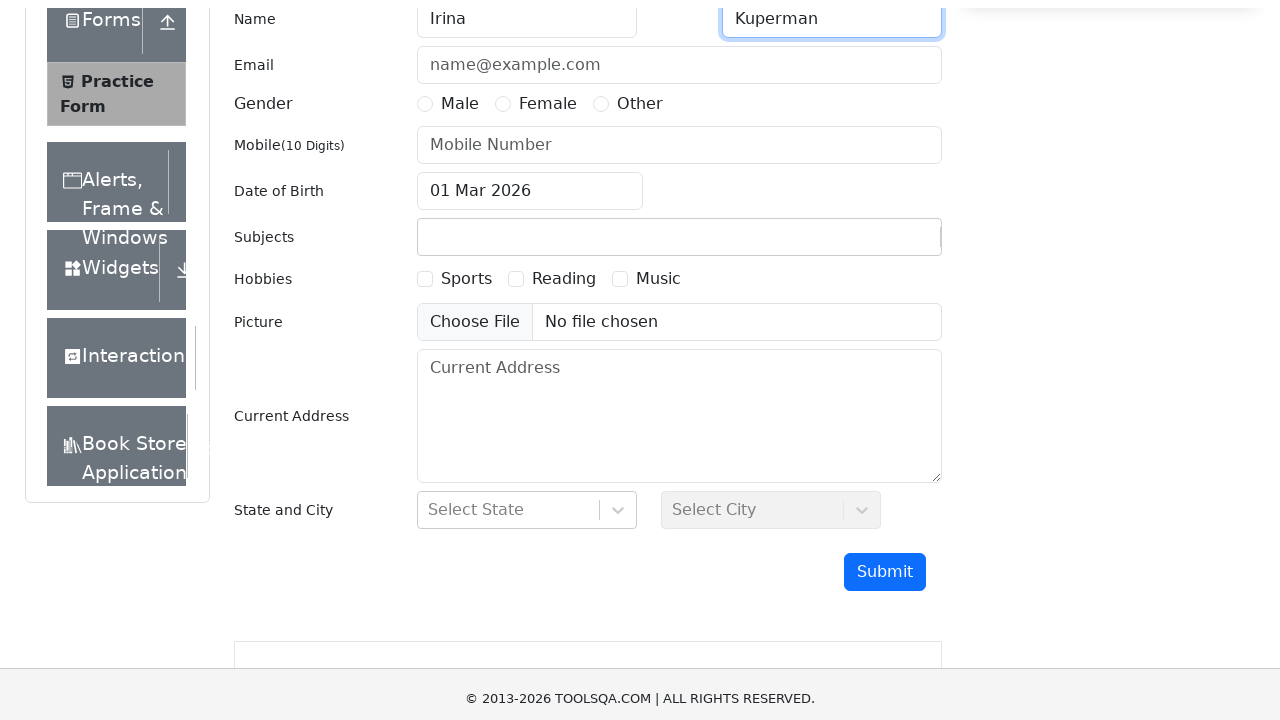

Filled email field with 'ama@ama.com' on #userEmail
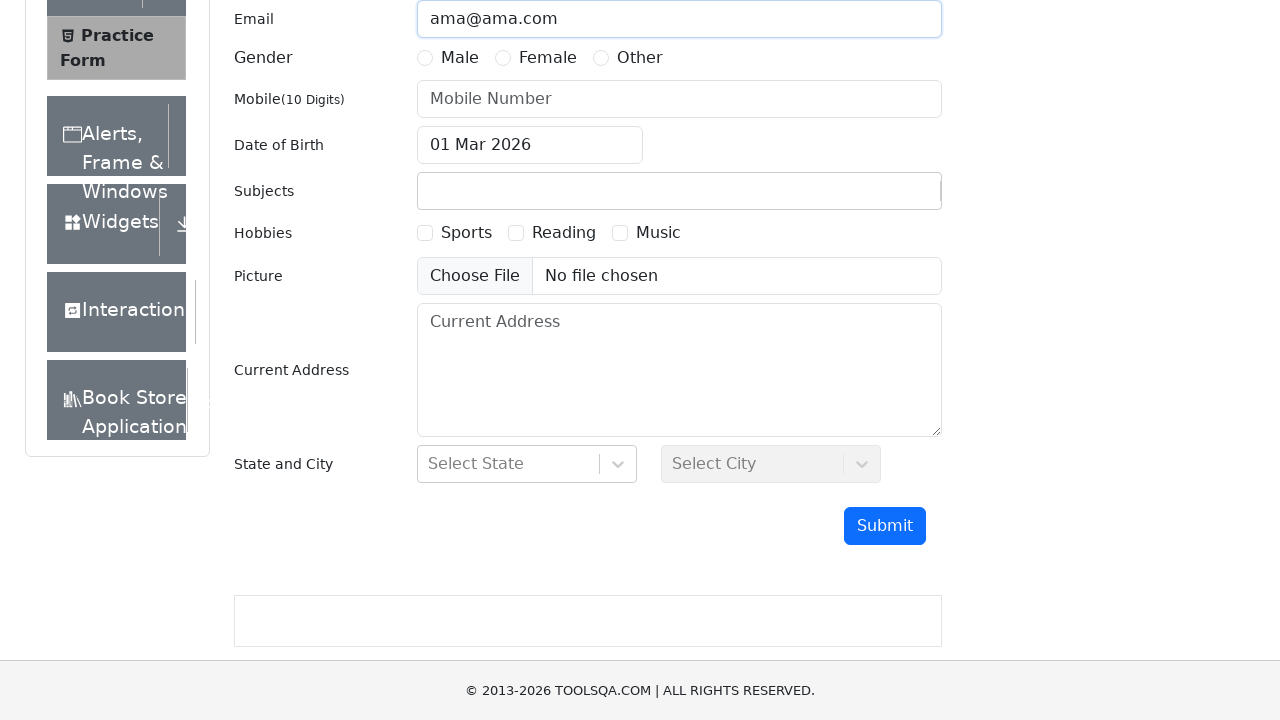

Scrolled gender radio button into view
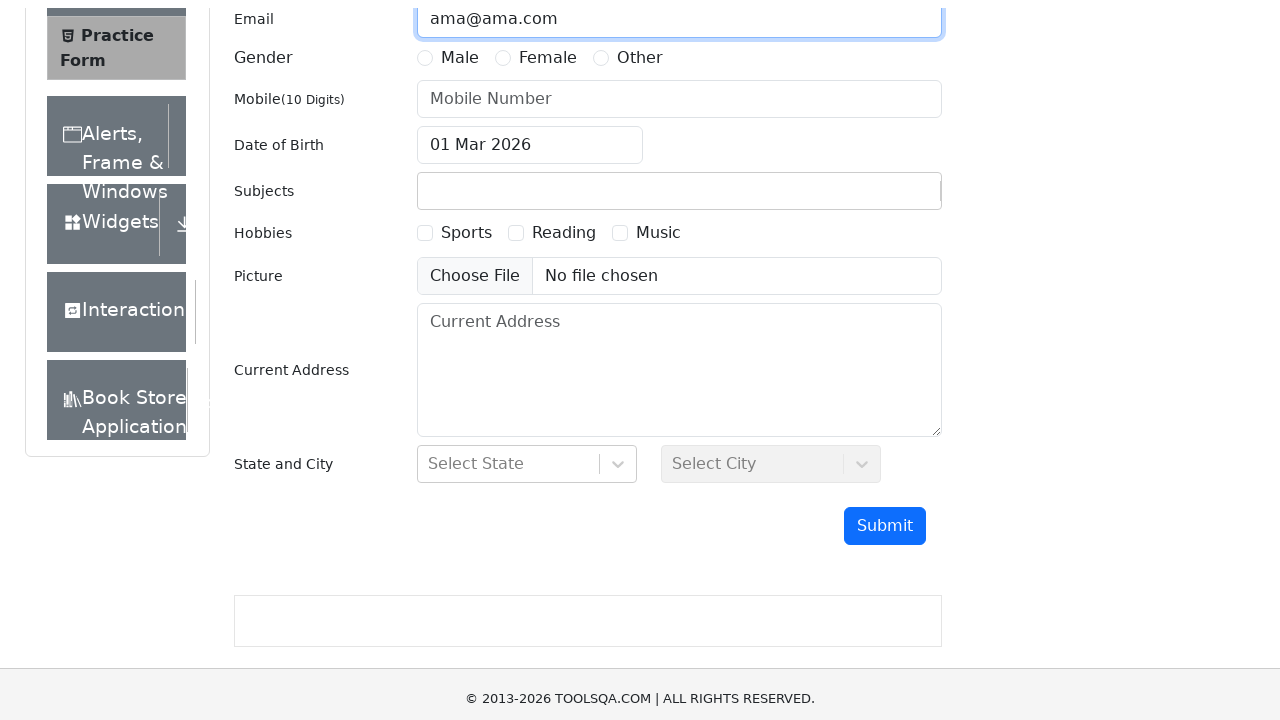

Selected gender option 2 at (548, 31) on label[for='gender-radio-2']
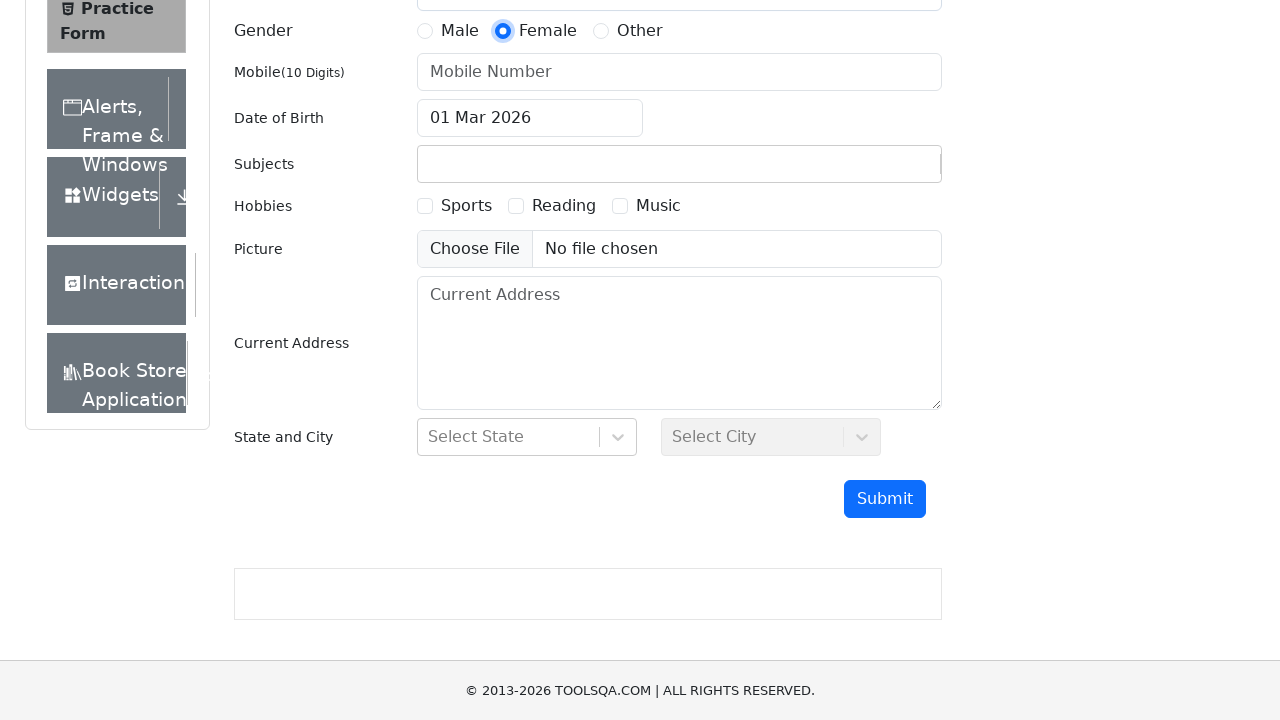

Scrolled phone number field into view
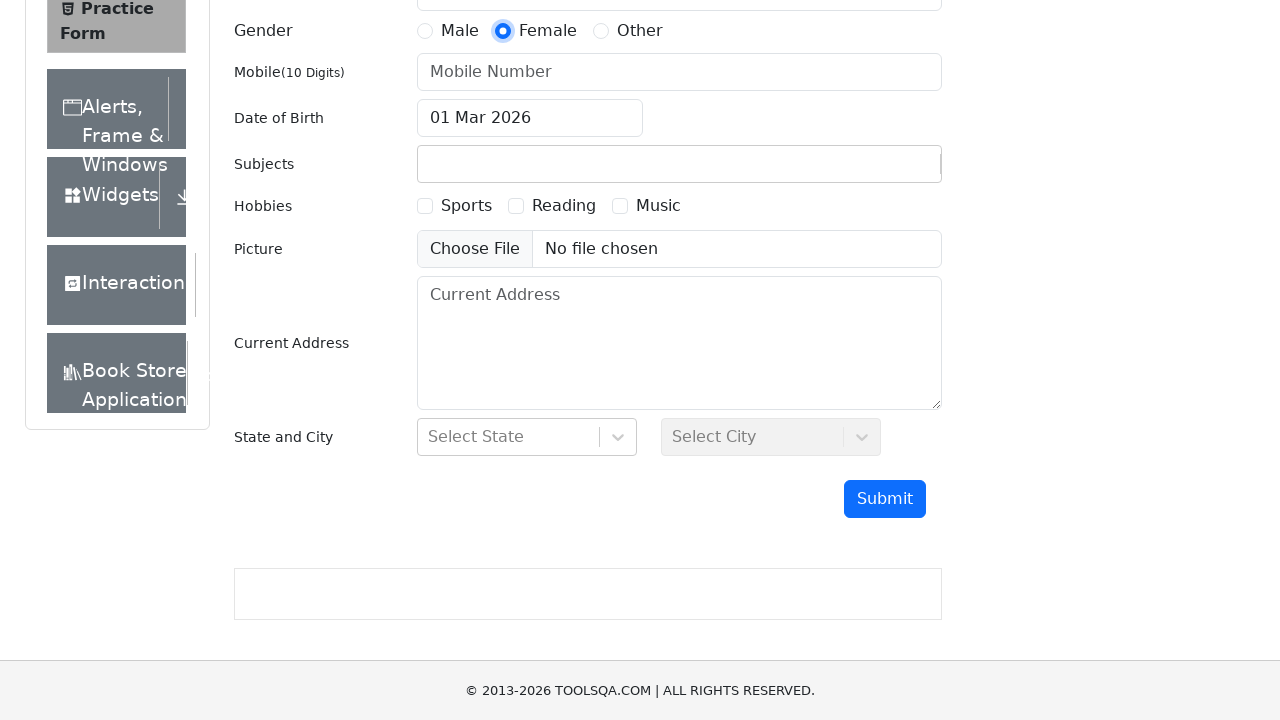

Filled phone number field with '1234567890' on #userNumber
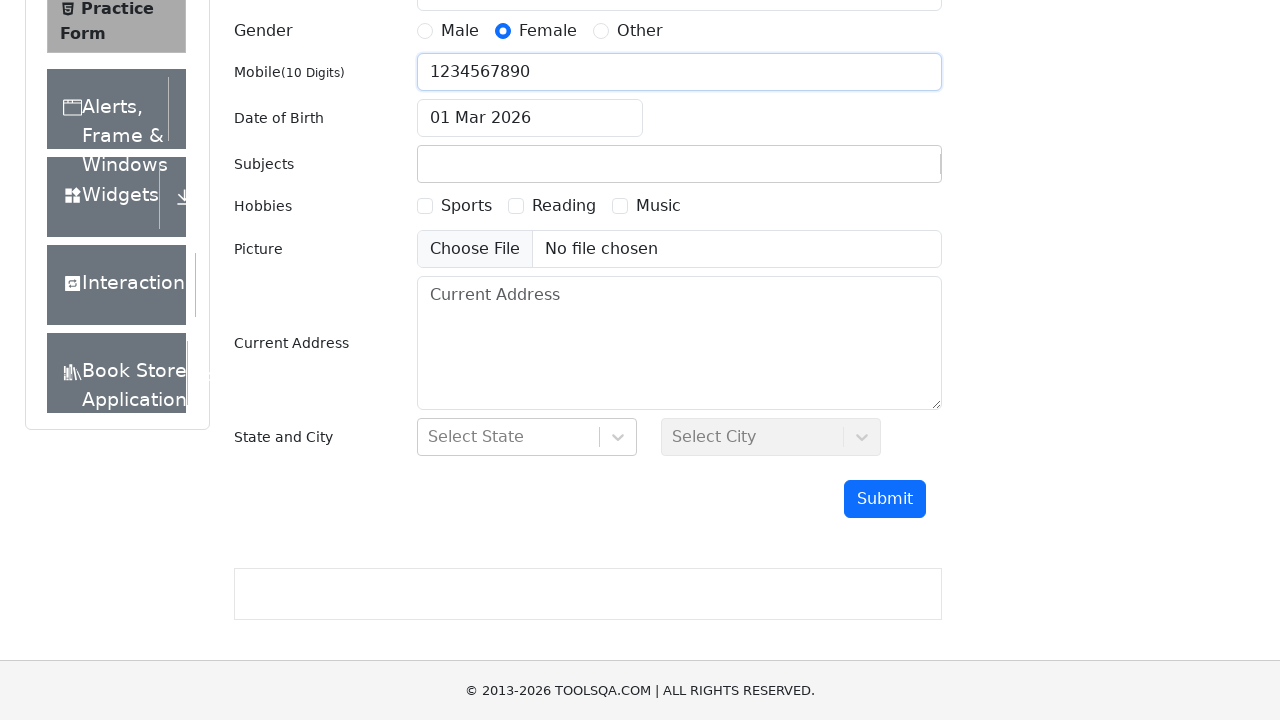

Scrolled submit button into view
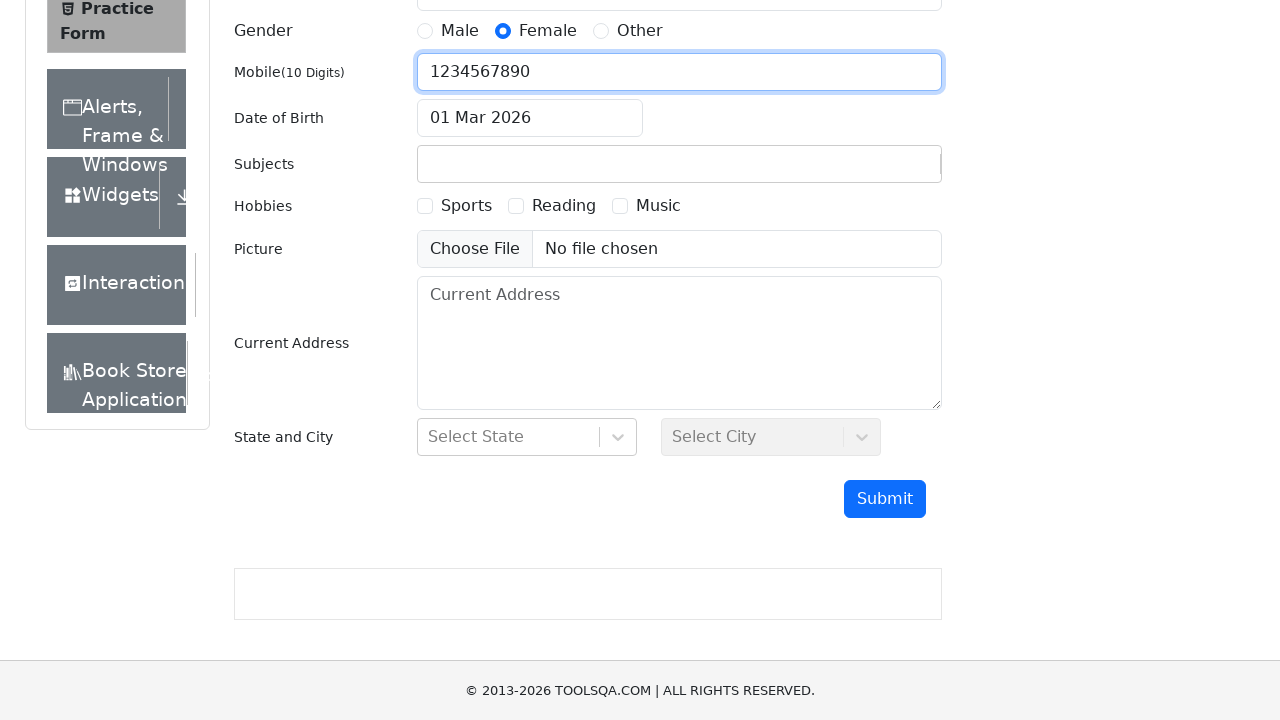

Clicked submit button to submit the form at (885, 499) on #submit
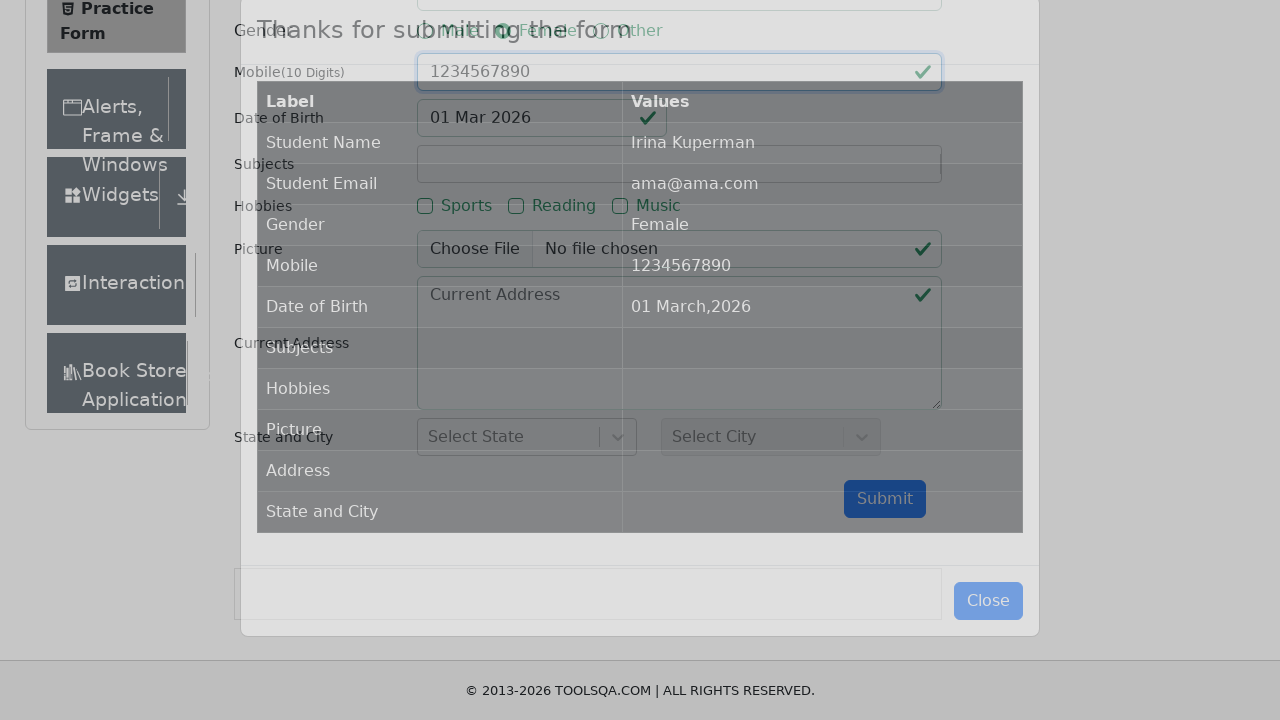

Success modal appeared confirming form submission
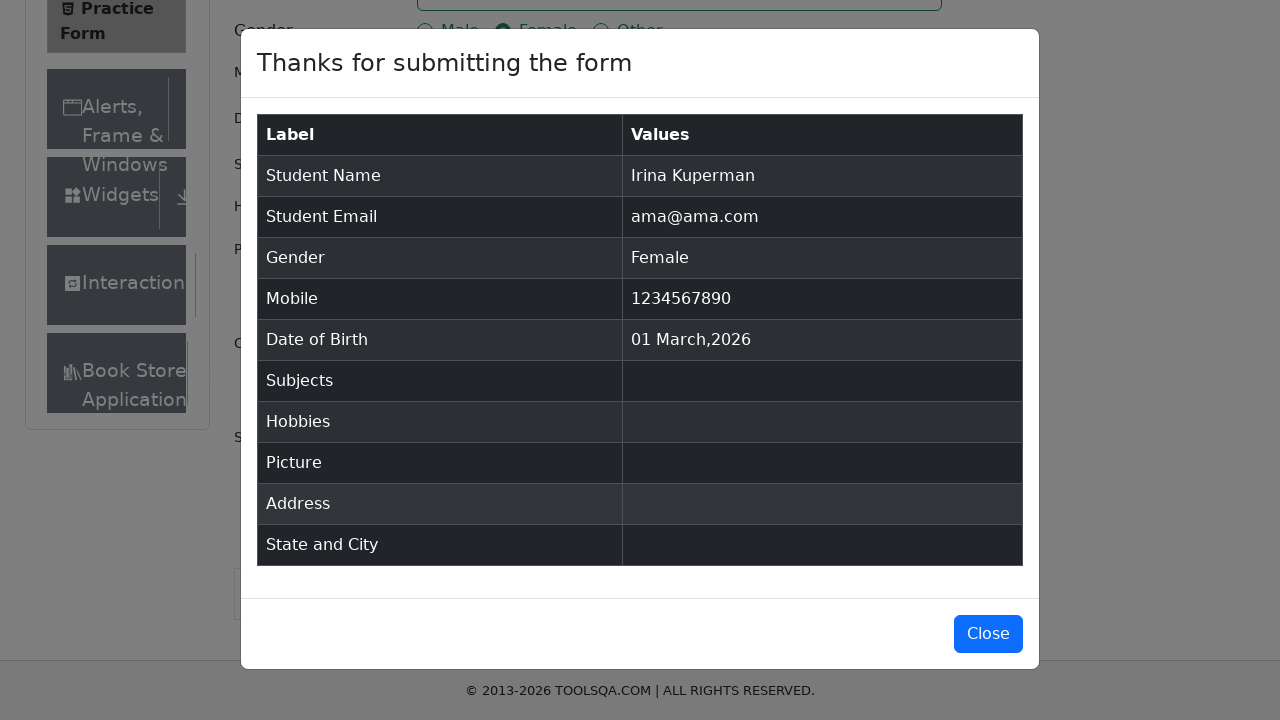

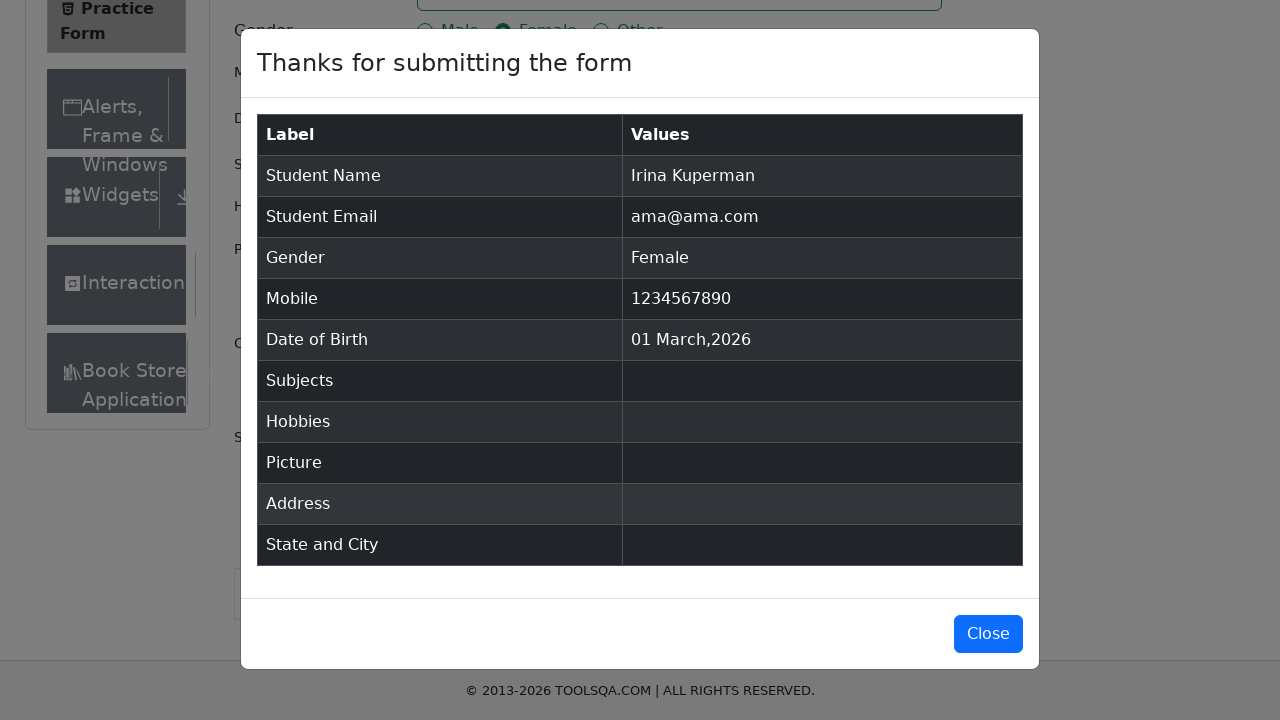